Tests that the todo counter displays the correct number as items are added

Starting URL: https://demo.playwright.dev/todomvc

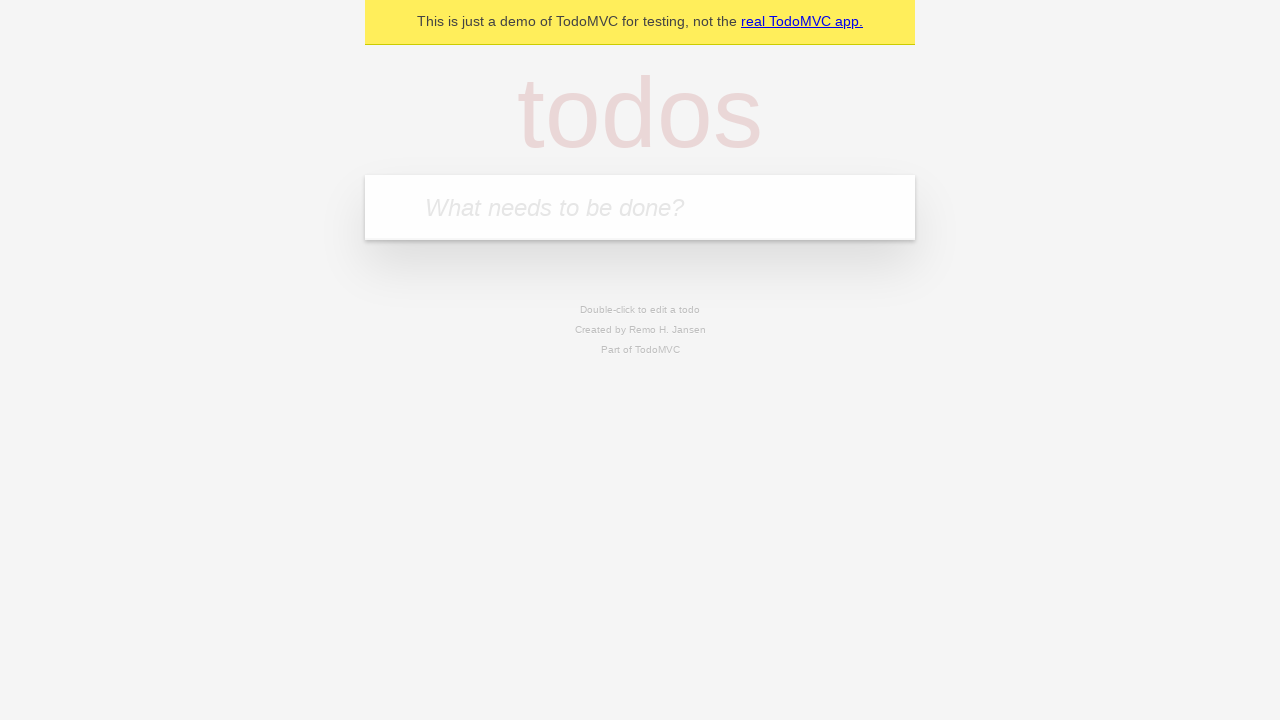

Located the todo input field with placeholder 'What needs to be done?'
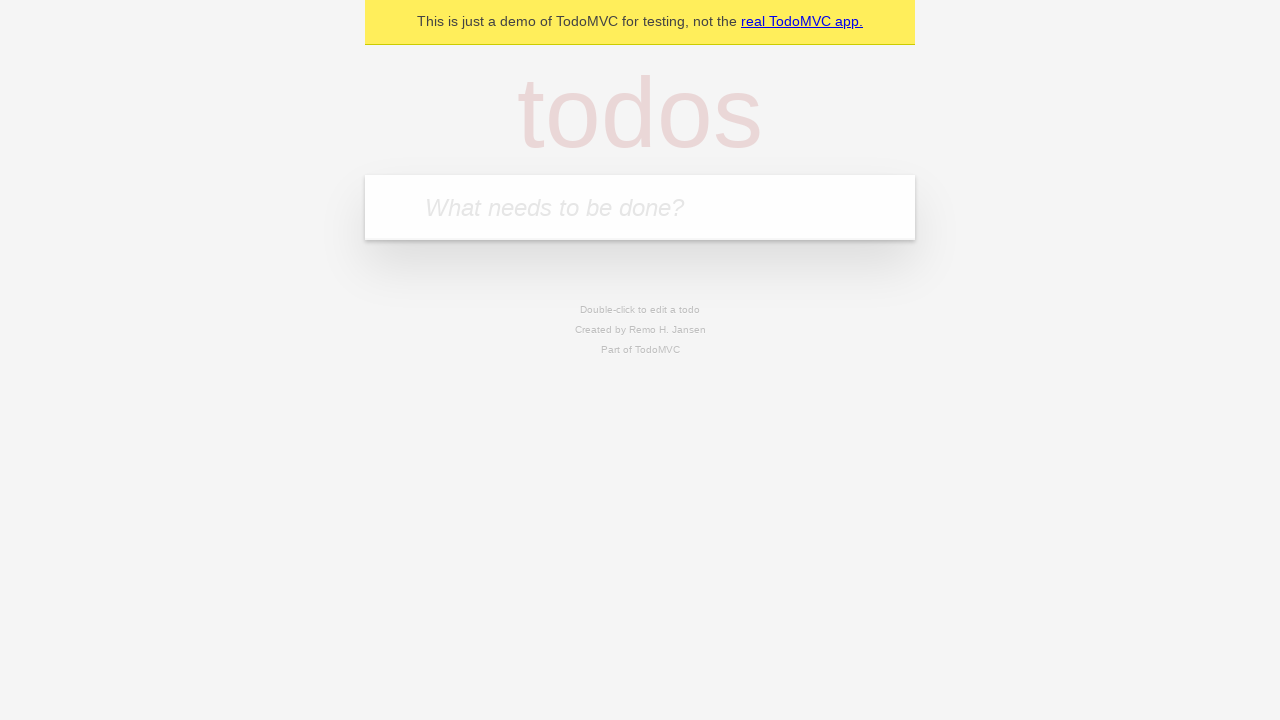

Filled todo input with 'buy some cheese' on internal:attr=[placeholder="What needs to be done?"i]
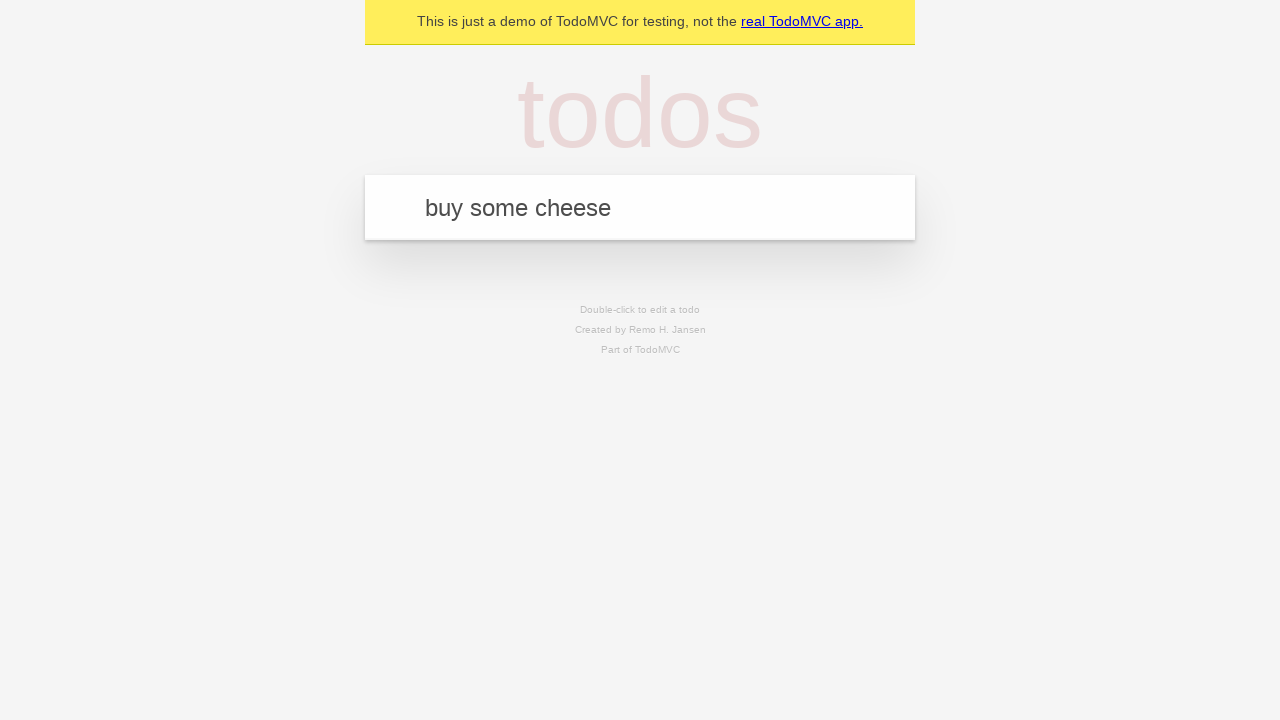

Pressed Enter to create first todo item on internal:attr=[placeholder="What needs to be done?"i]
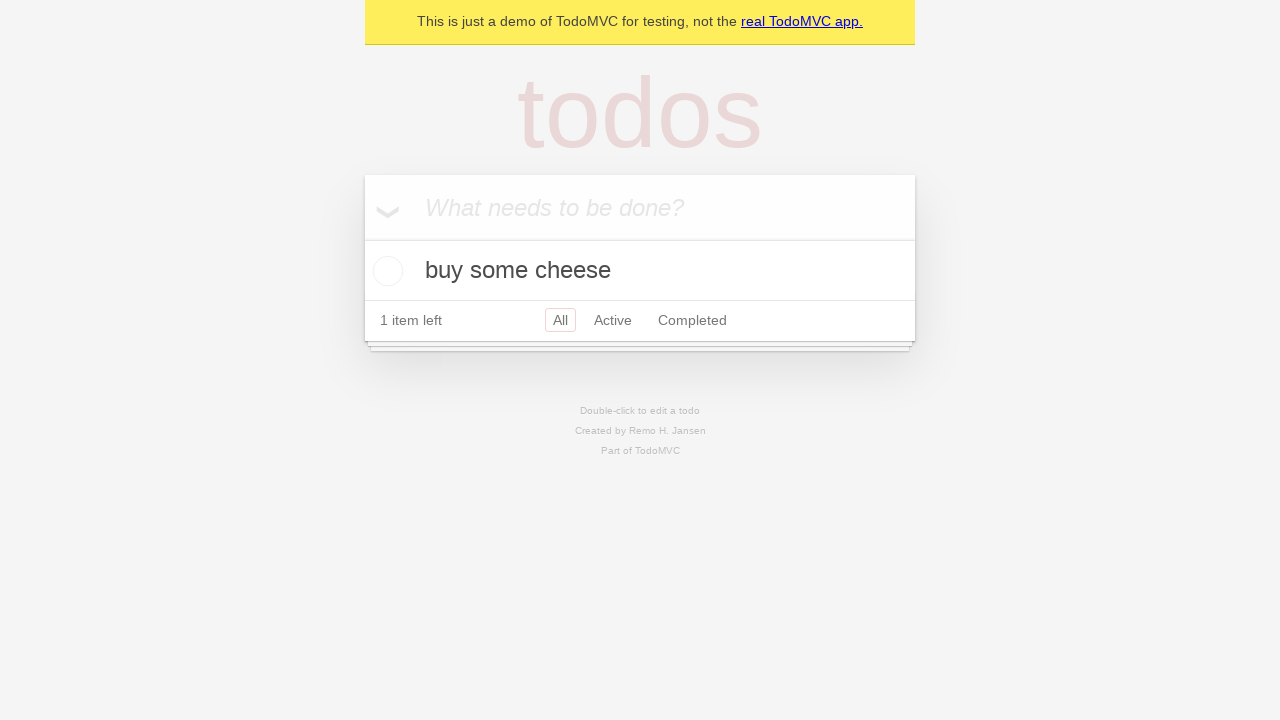

Todo counter element is now visible after adding first item
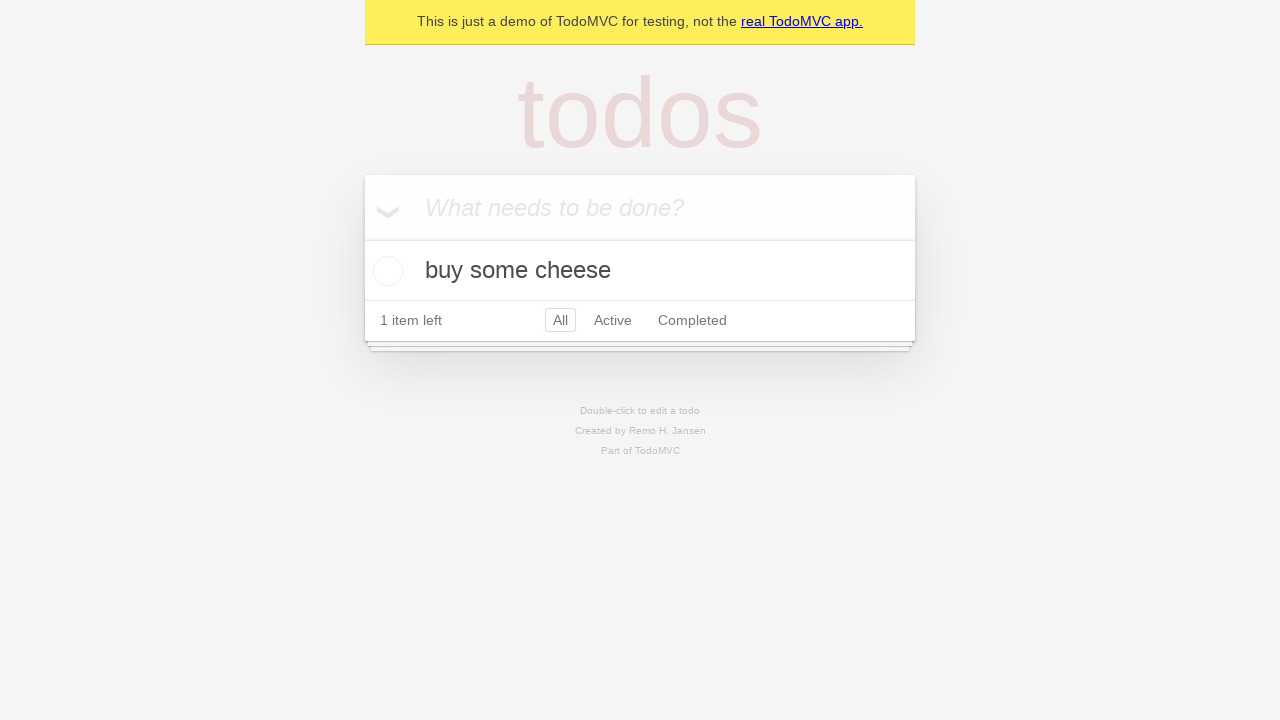

Filled todo input with 'feed the cat' on internal:attr=[placeholder="What needs to be done?"i]
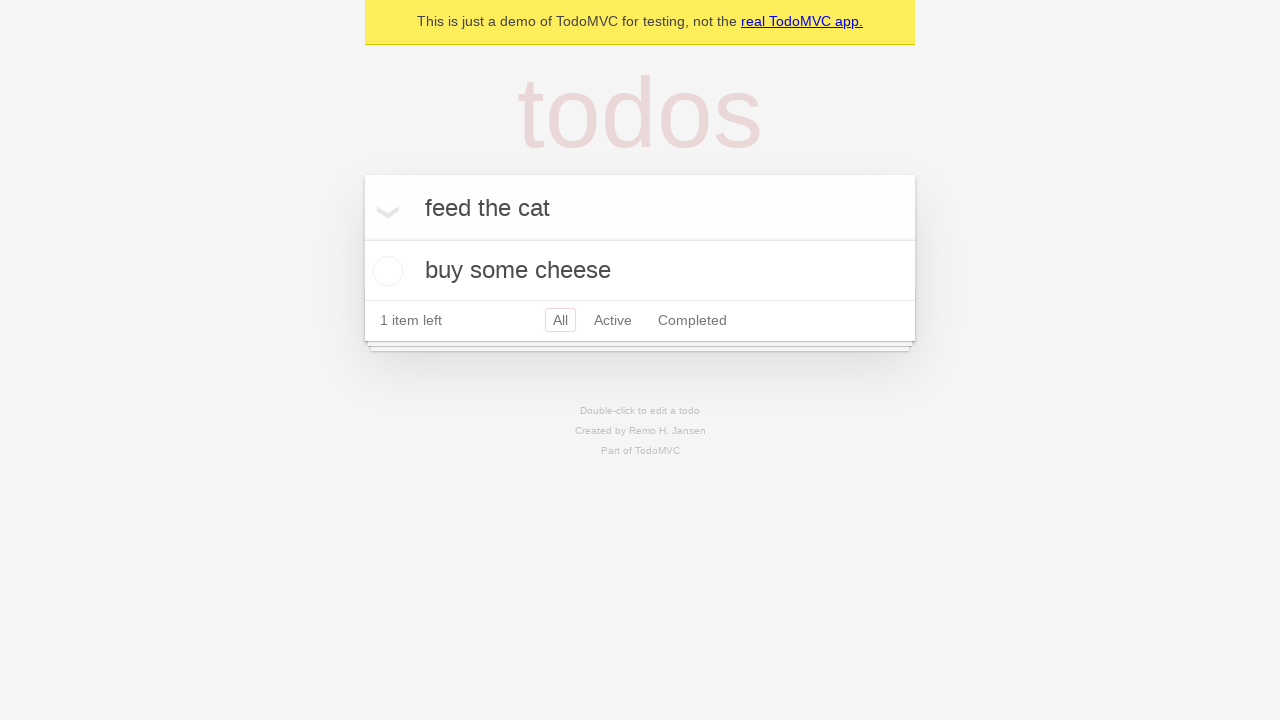

Pressed Enter to create second todo item on internal:attr=[placeholder="What needs to be done?"i]
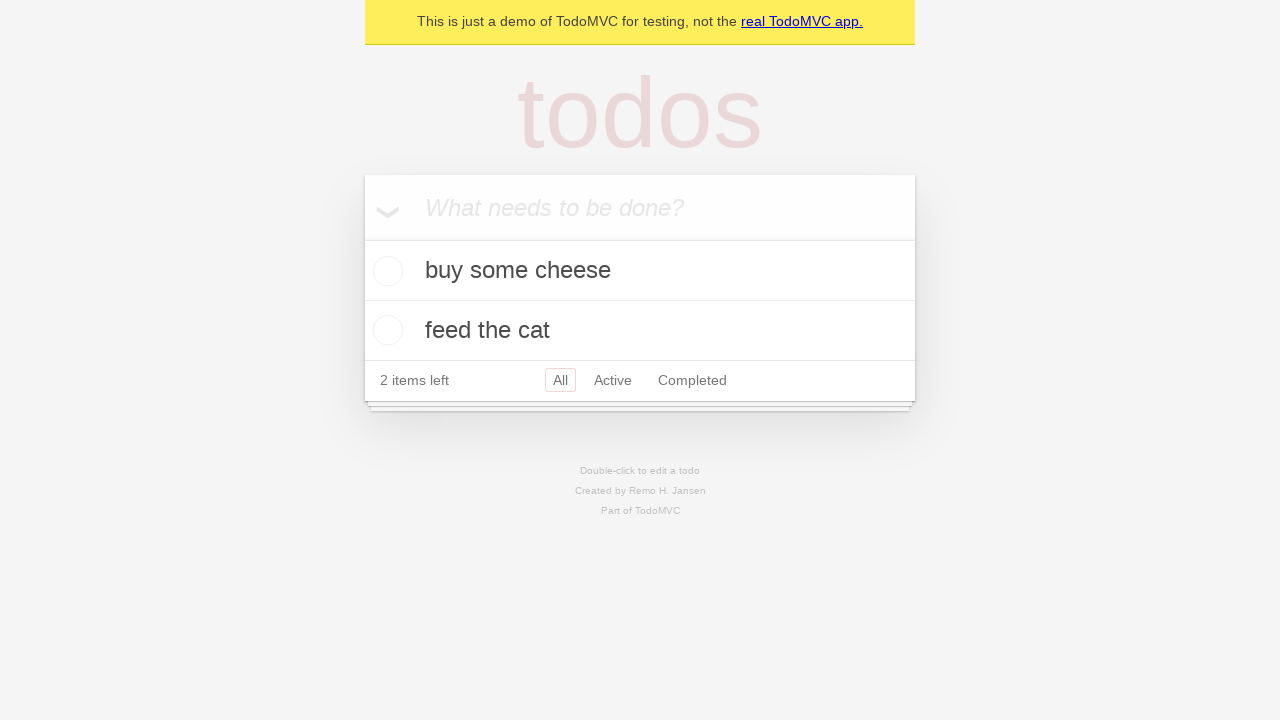

Todo counter has updated after adding second item
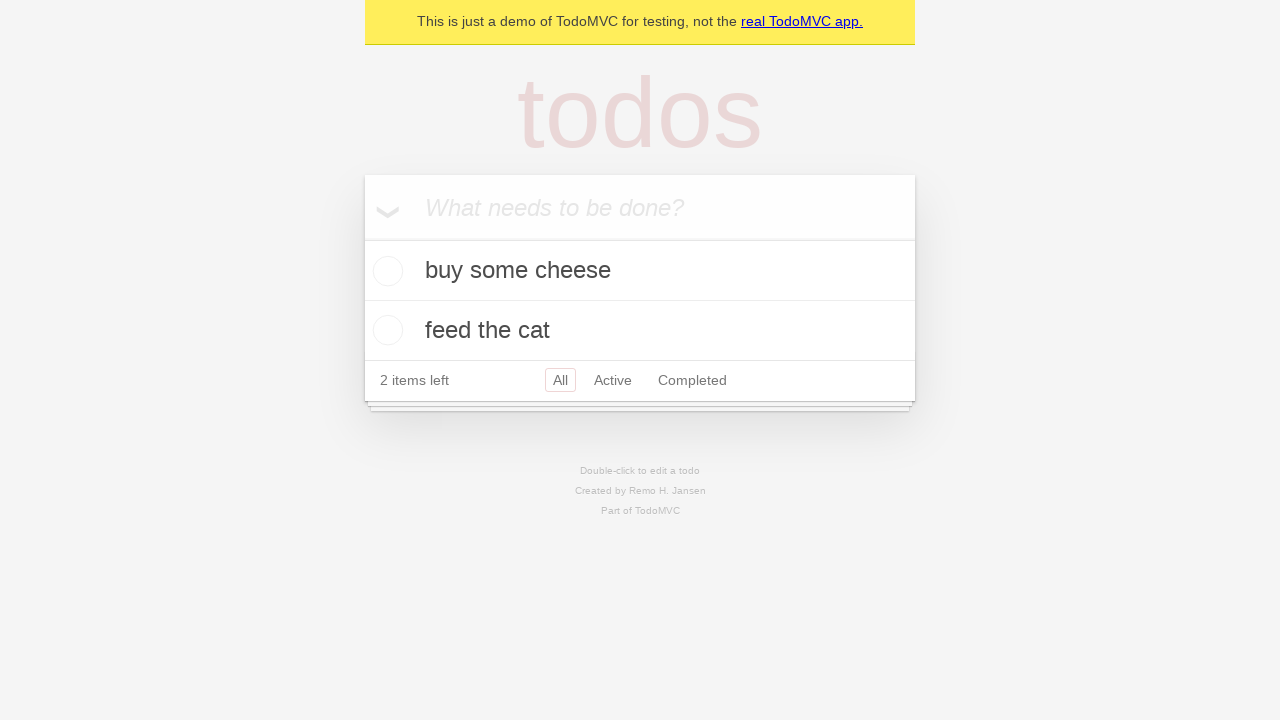

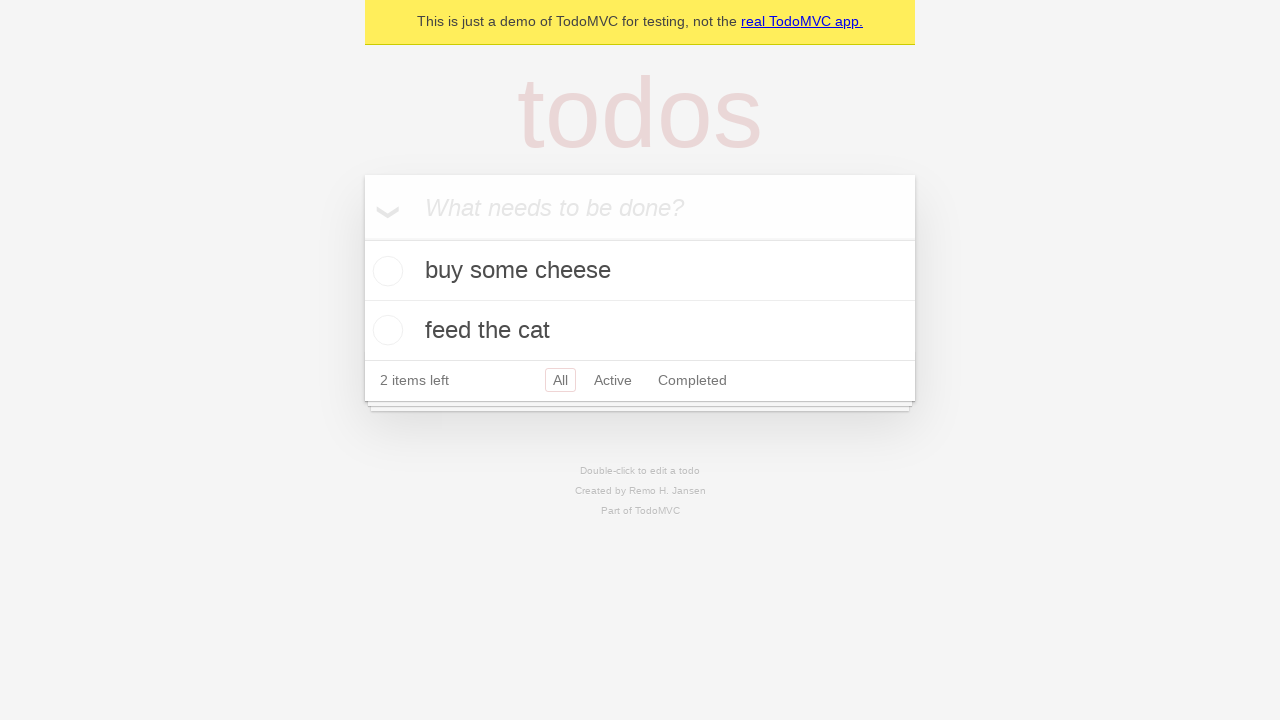